Tests passenger selection dropdown functionality by clicking to open the dropdown, incrementing adult count, adding 4 children, adding 1 infant, and closing the dropdown.

Starting URL: https://rahulshettyacademy.com/dropdownsPractise/#

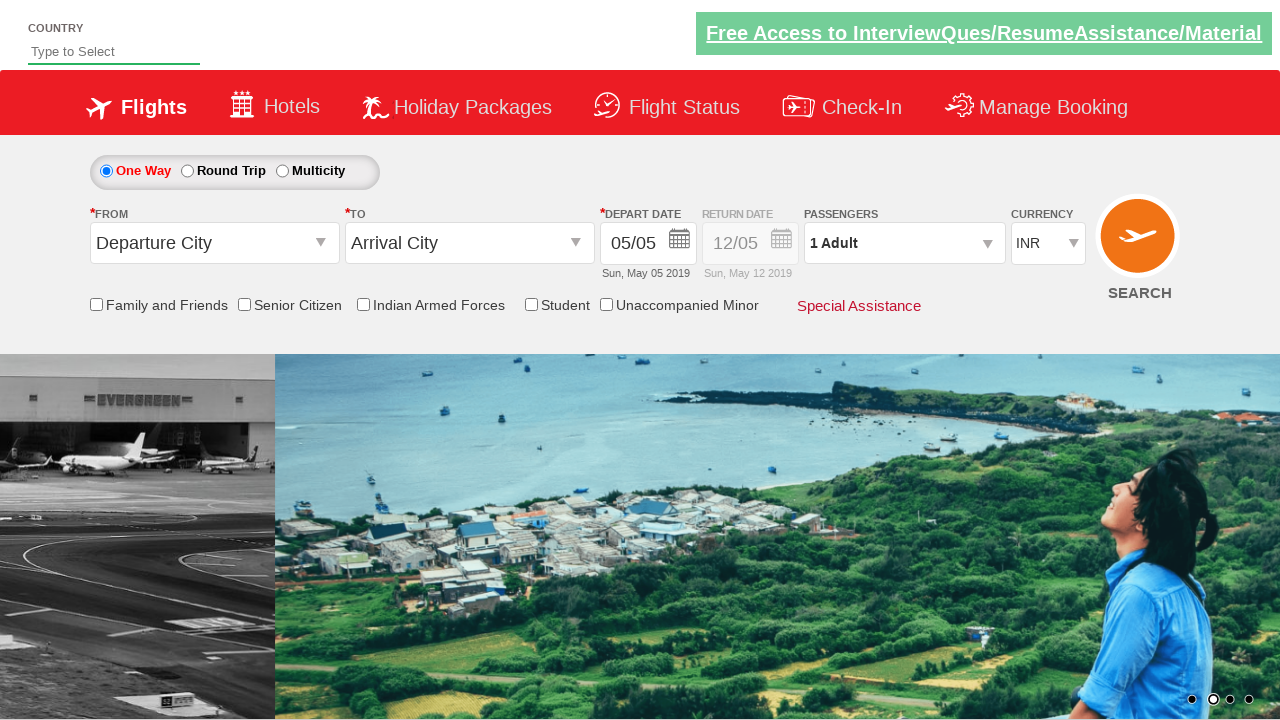

Clicked on passenger dropdown to open it at (904, 243) on #divpaxinfo
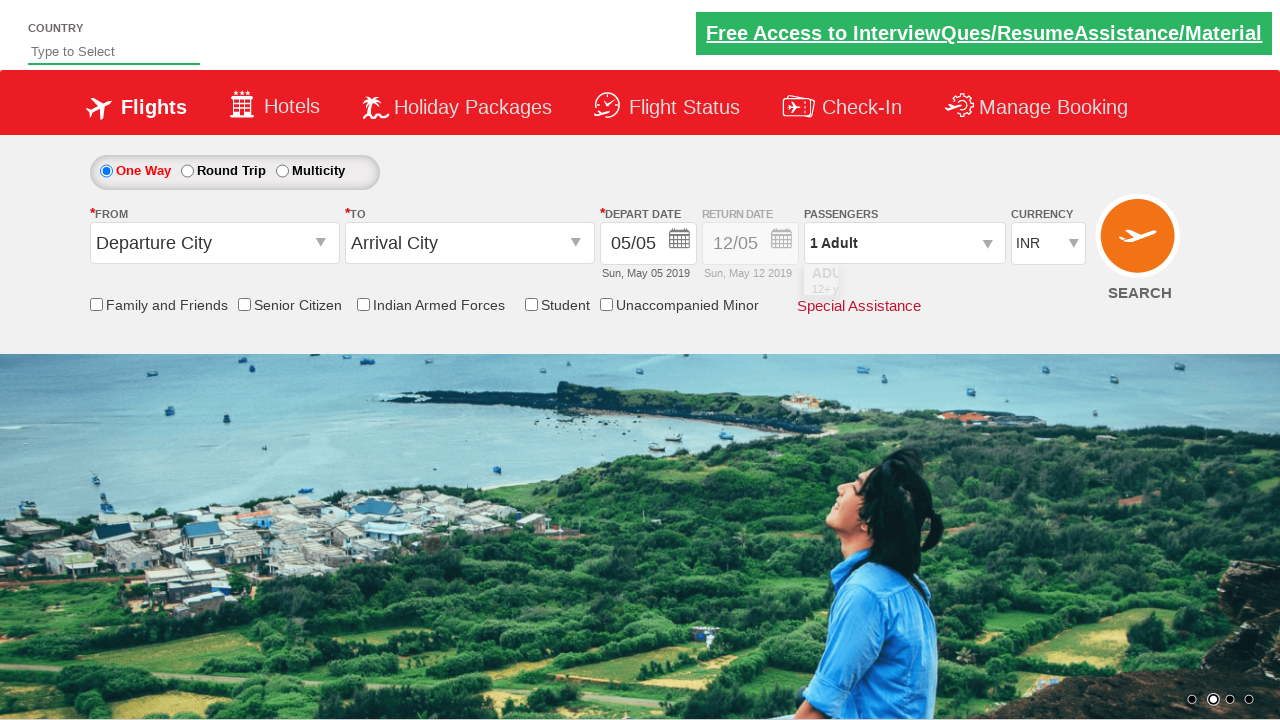

Waited for dropdown to be visible
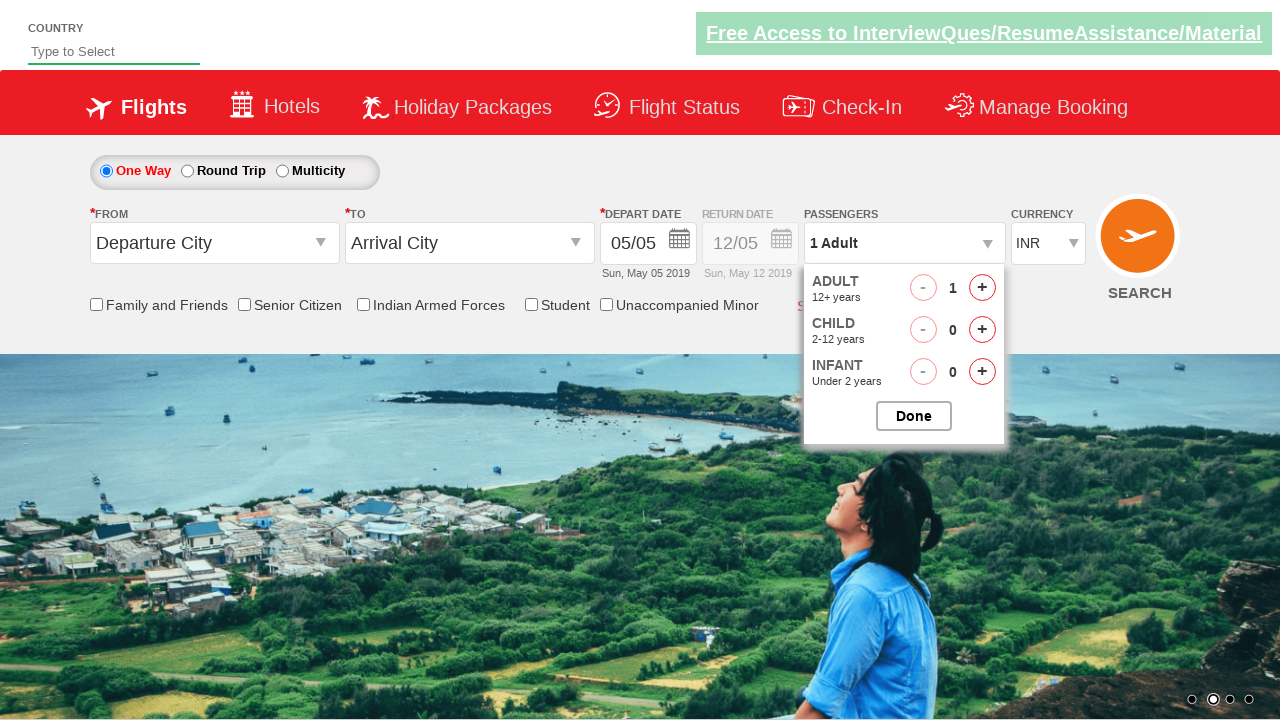

Incremented adult count by 1 at (982, 288) on #hrefIncAdt
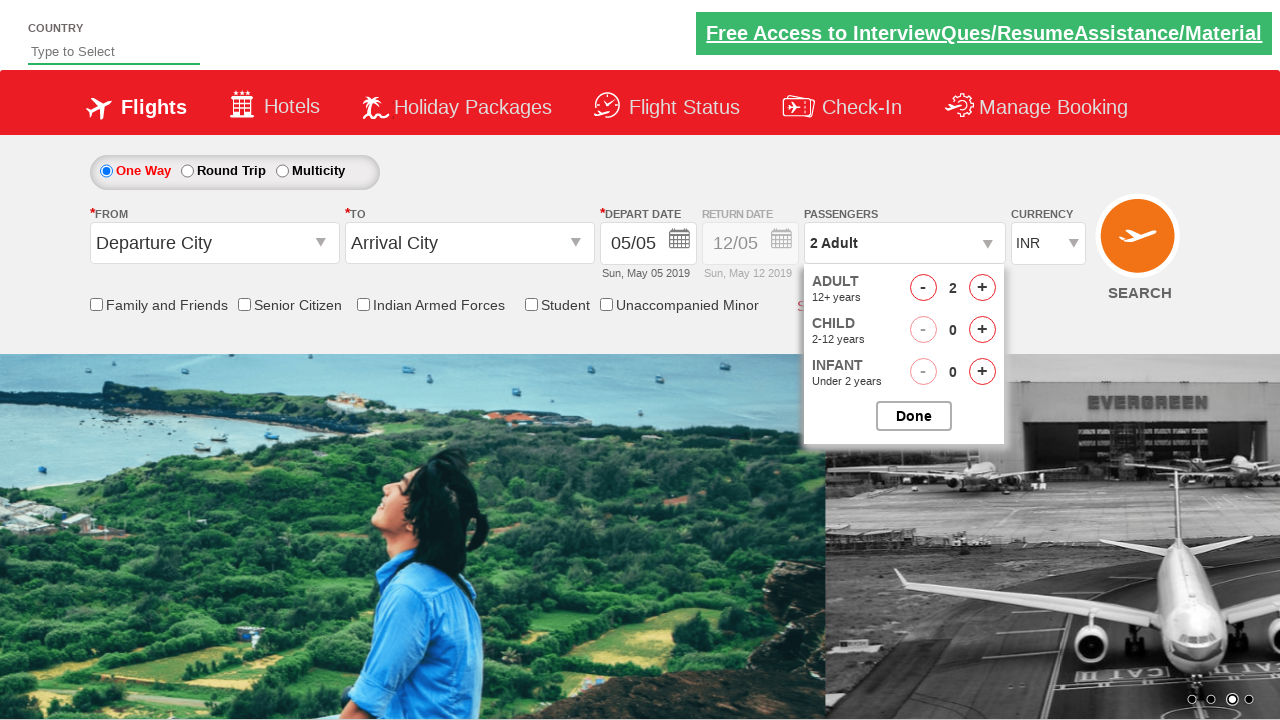

Added child 1 of 4 at (982, 330) on #hrefIncChd
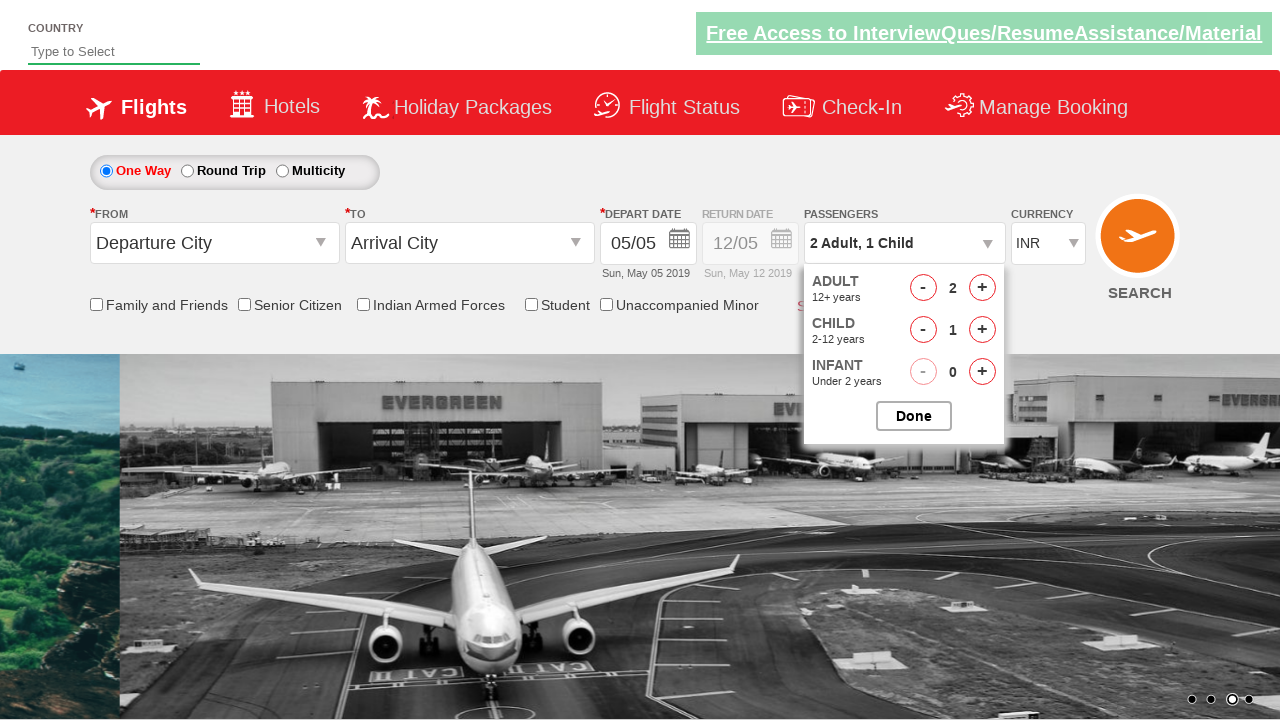

Added child 2 of 4 at (982, 330) on #hrefIncChd
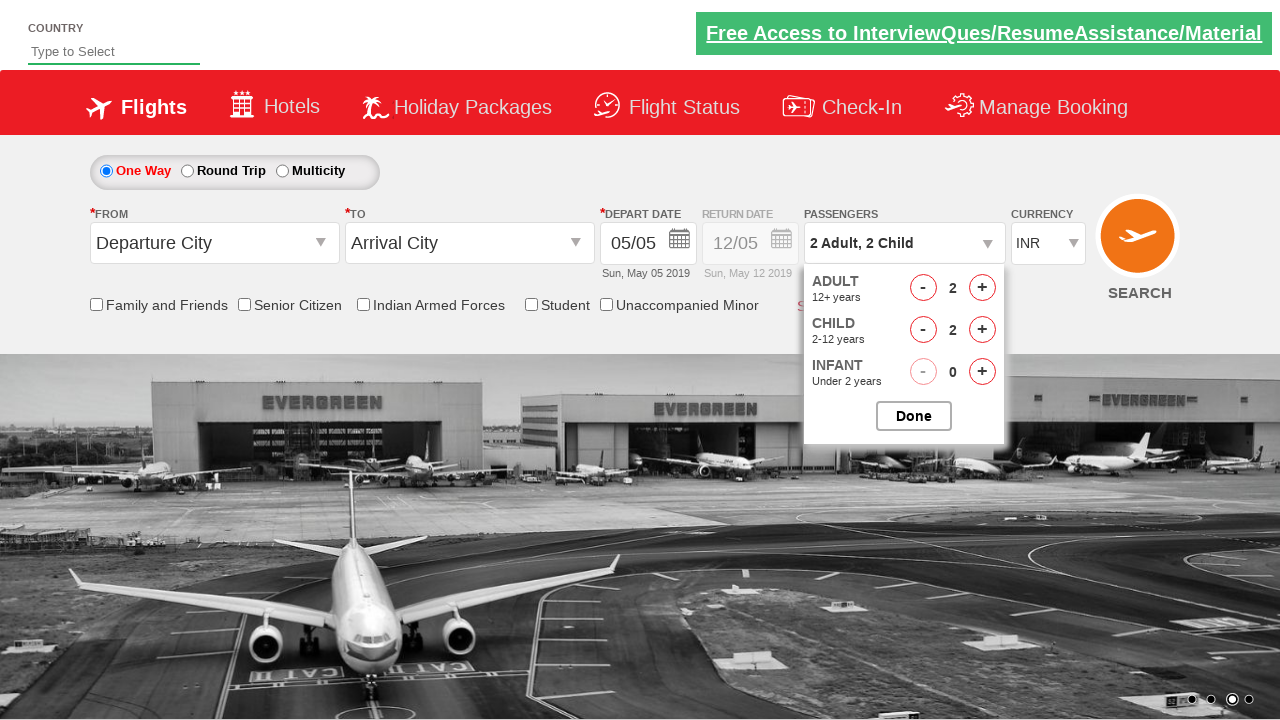

Added child 3 of 4 at (982, 330) on #hrefIncChd
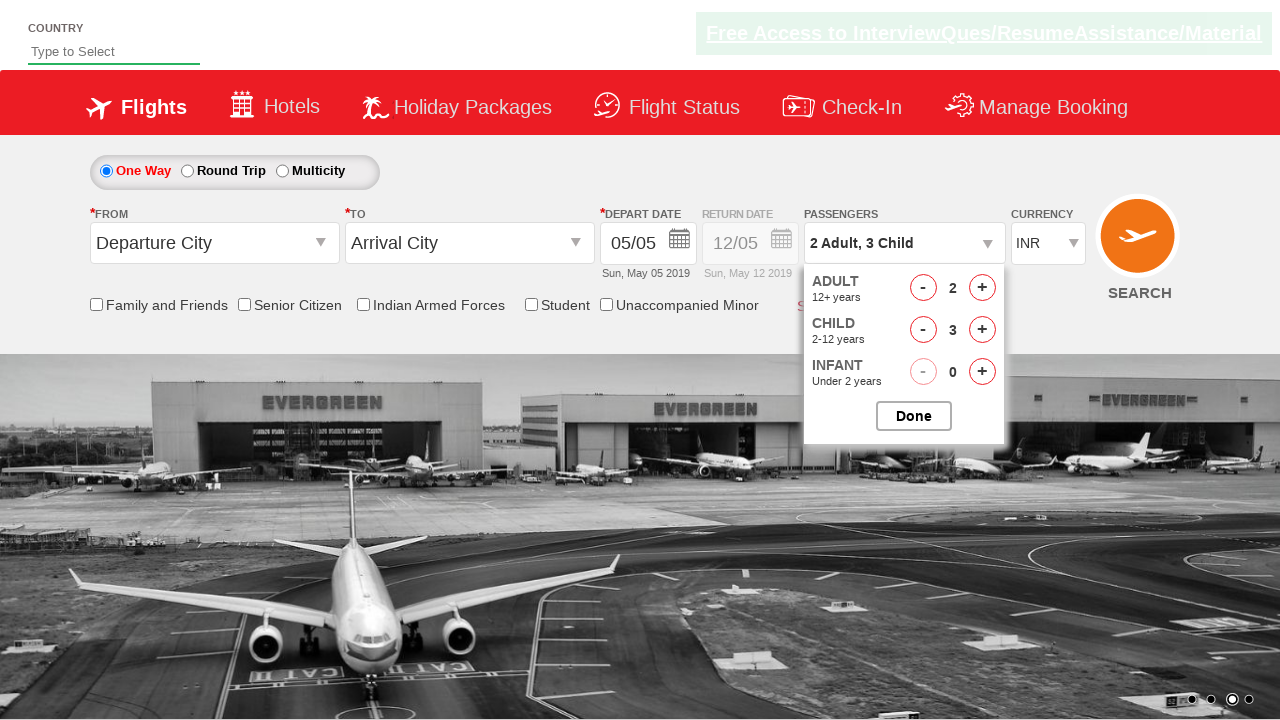

Added child 4 of 4 at (982, 330) on #hrefIncChd
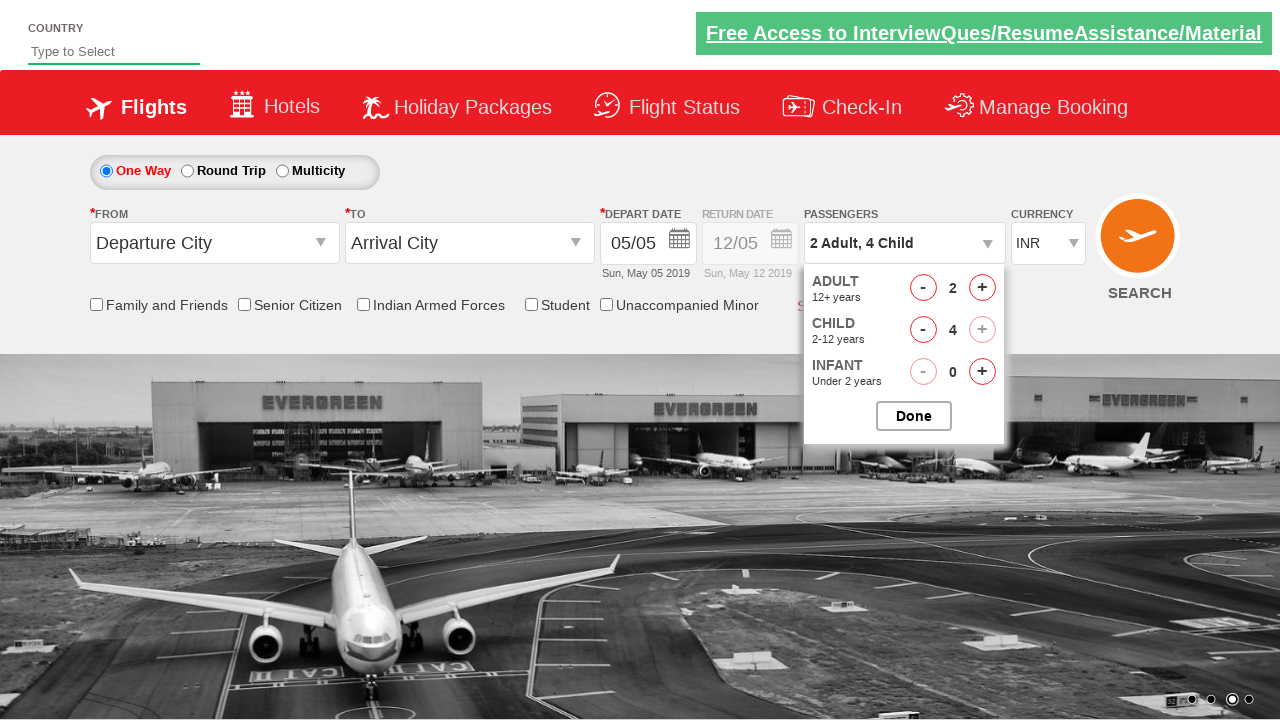

Added 1 infant to passenger selection at (982, 372) on #hrefIncInf
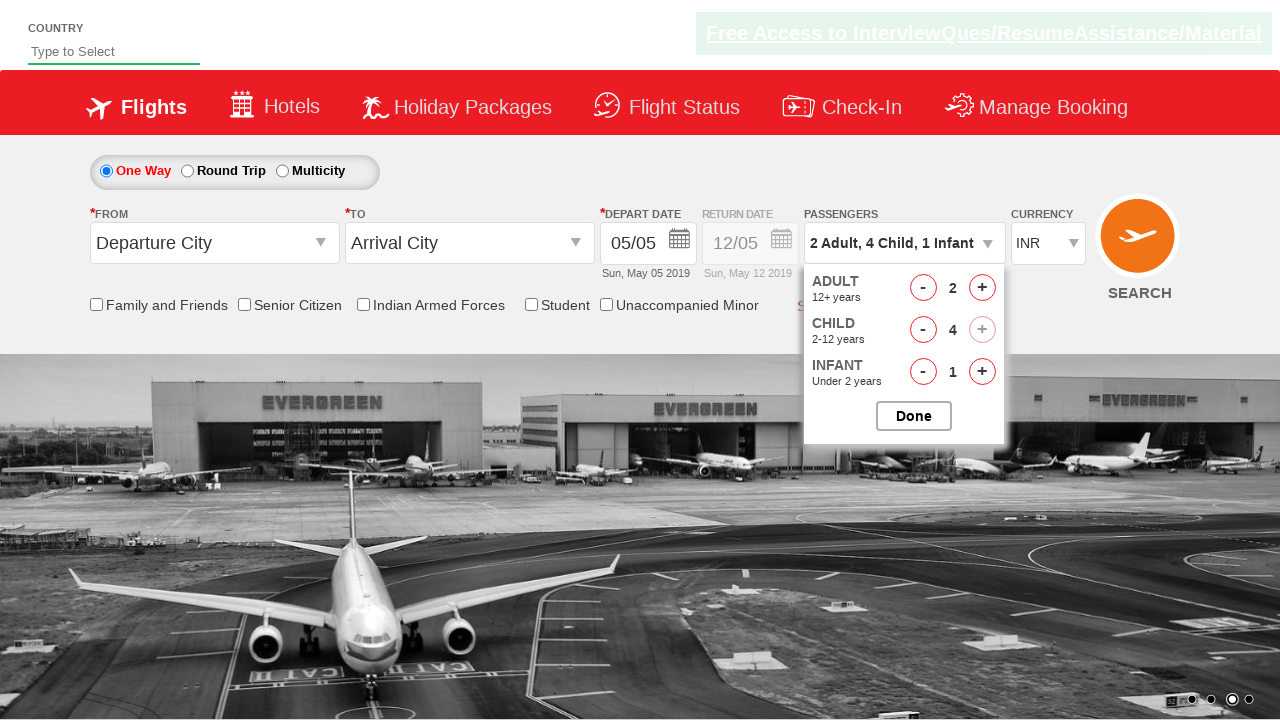

Closed passenger selection dropdown at (914, 416) on #btnclosepaxoption
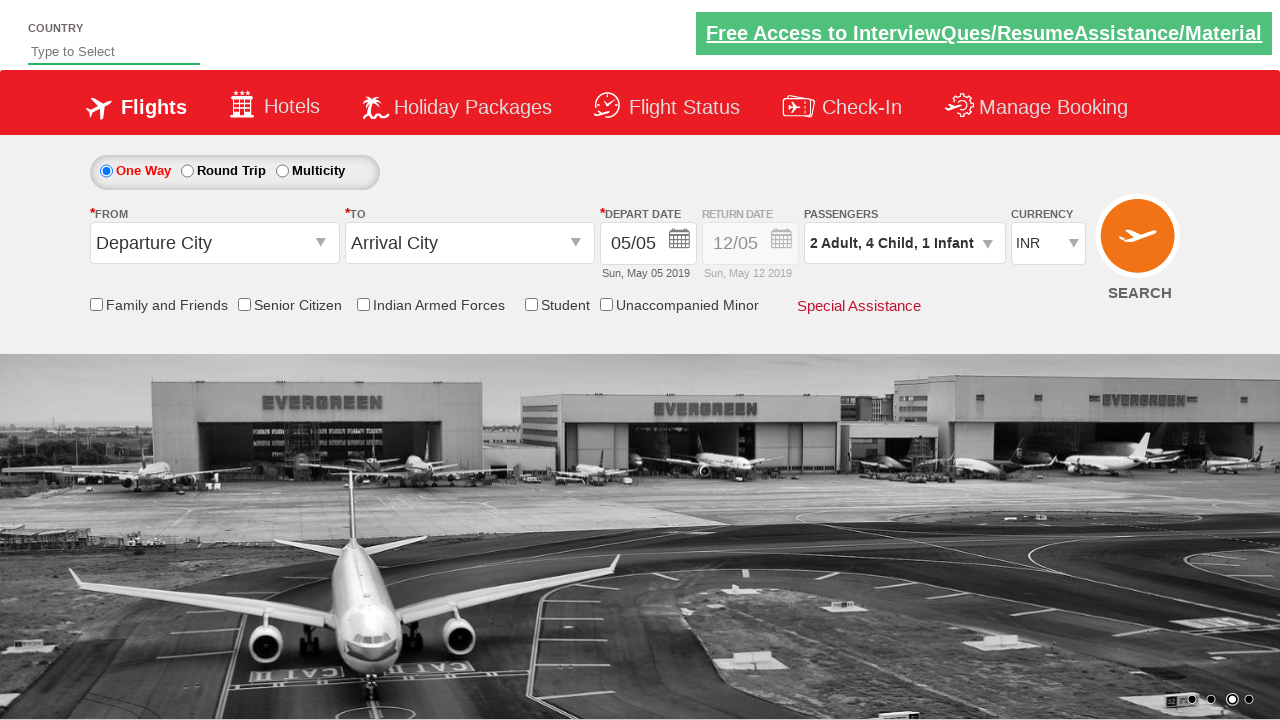

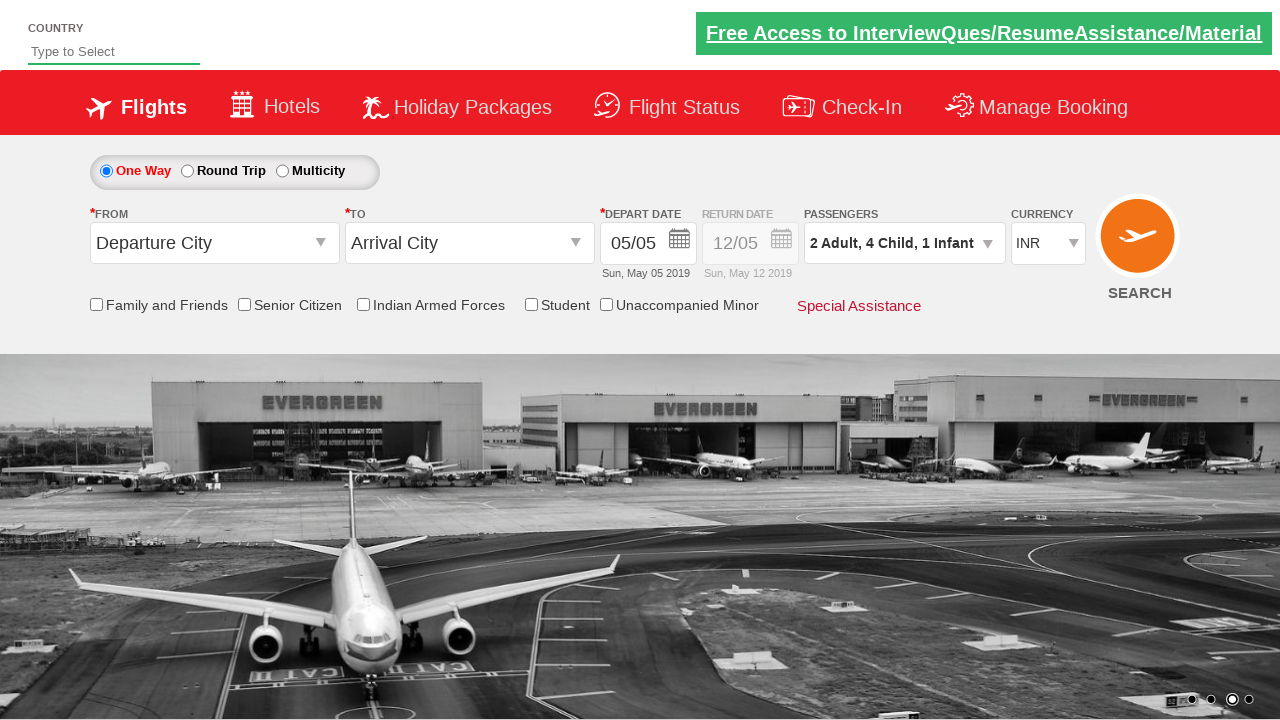